Tests loading functionality with explicit wait by clicking the start green button and using explicit waits to verify loading and finished states.

Starting URL: https://kristinek.github.io/site/examples/loading_color

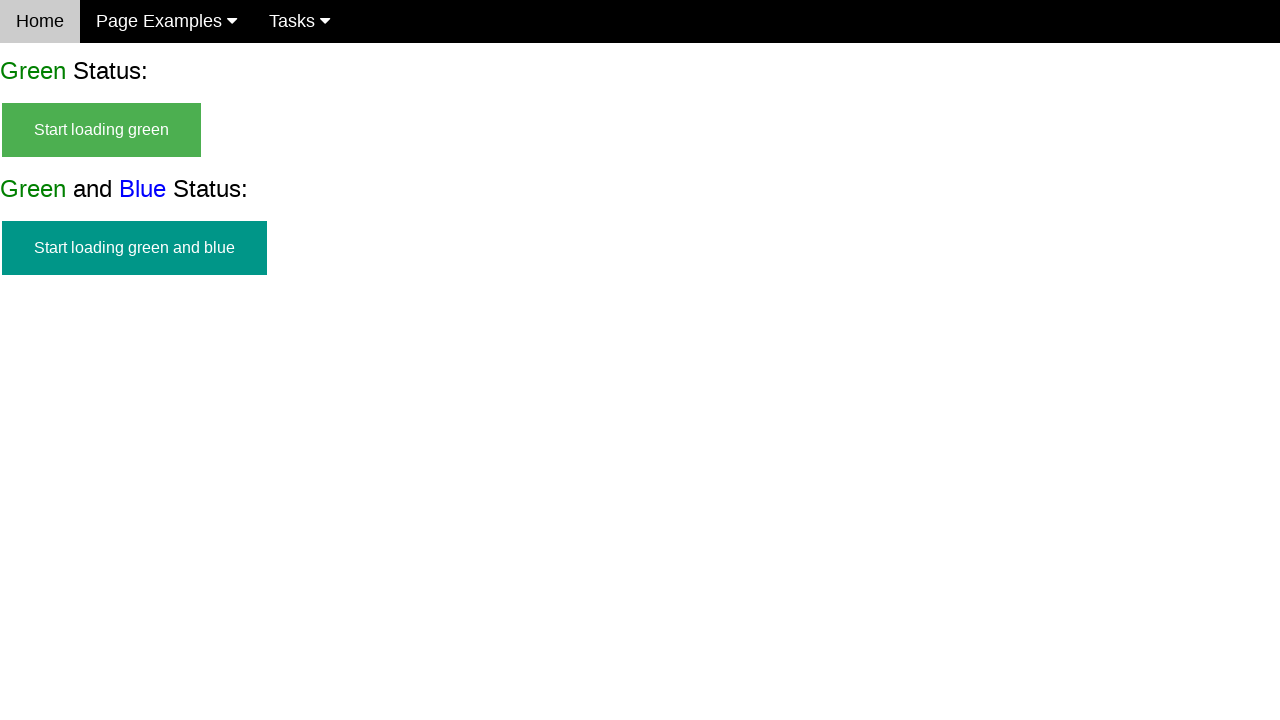

Clicked start green button to initiate loading at (102, 130) on #start_green
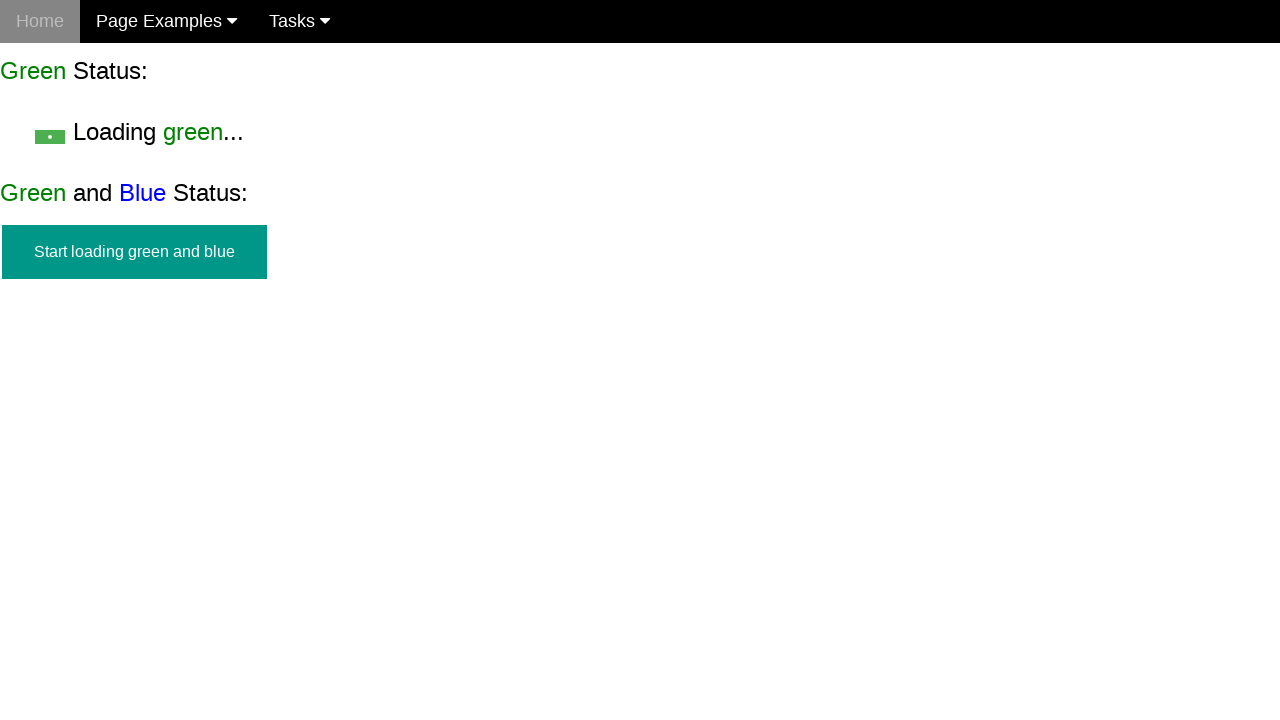

Loading state became visible
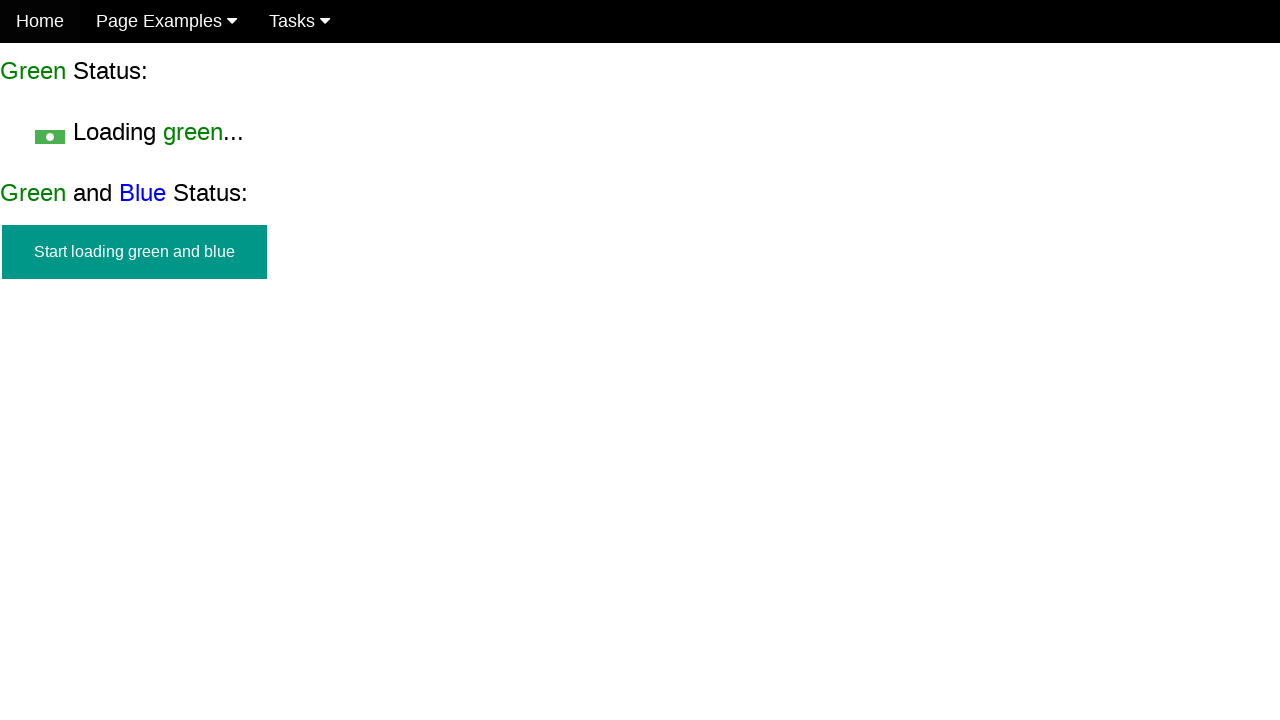

Verified start button is hidden
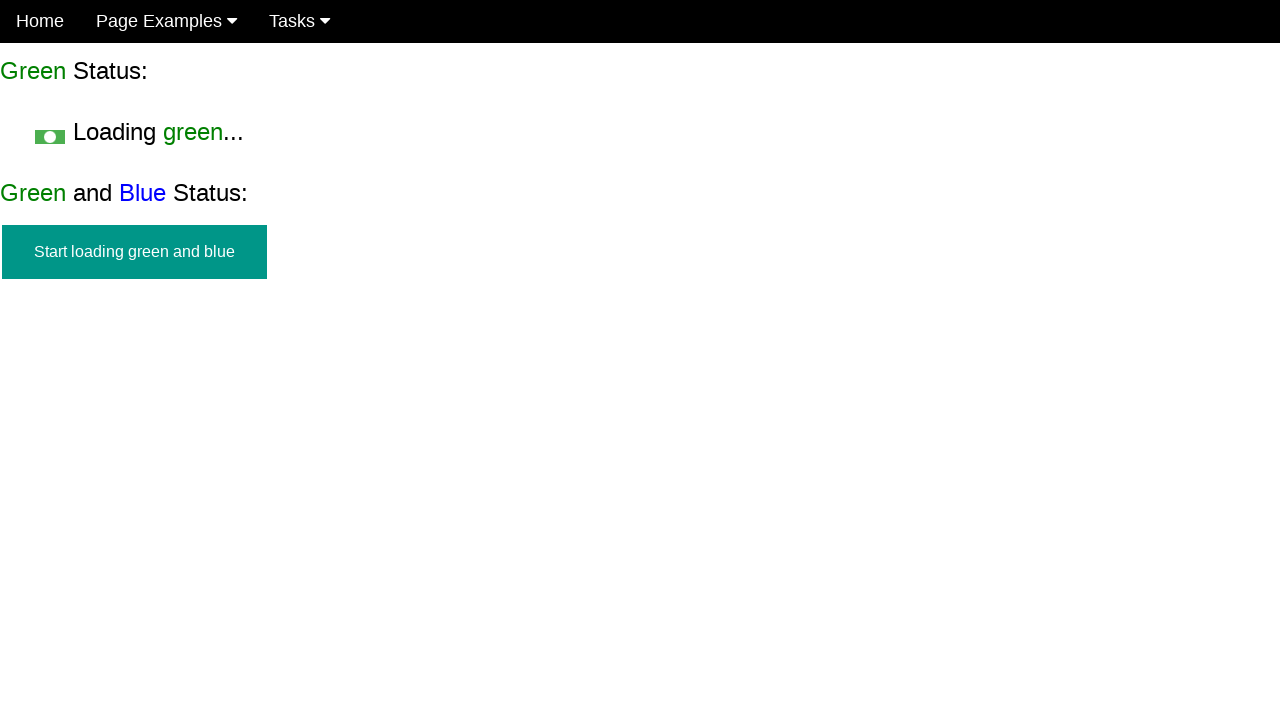

Finished state appeared after explicit wait
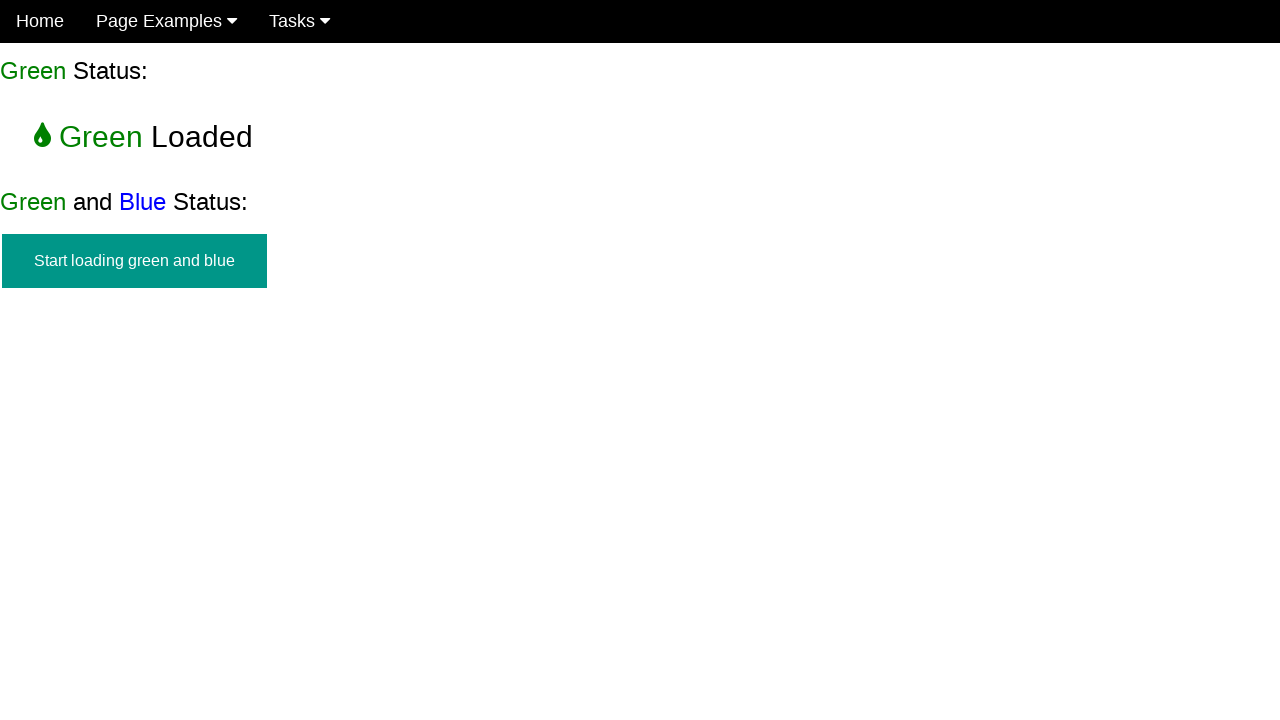

Verified start button remains hidden
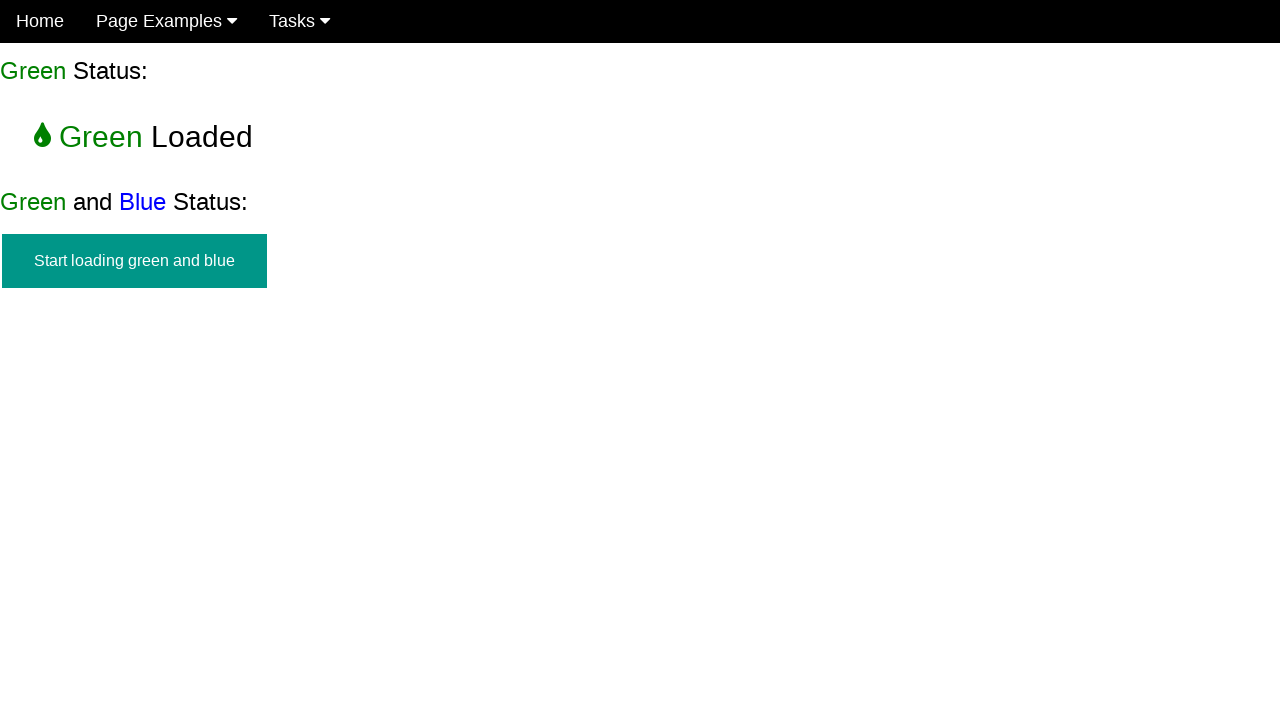

Verified loading indicator is hidden
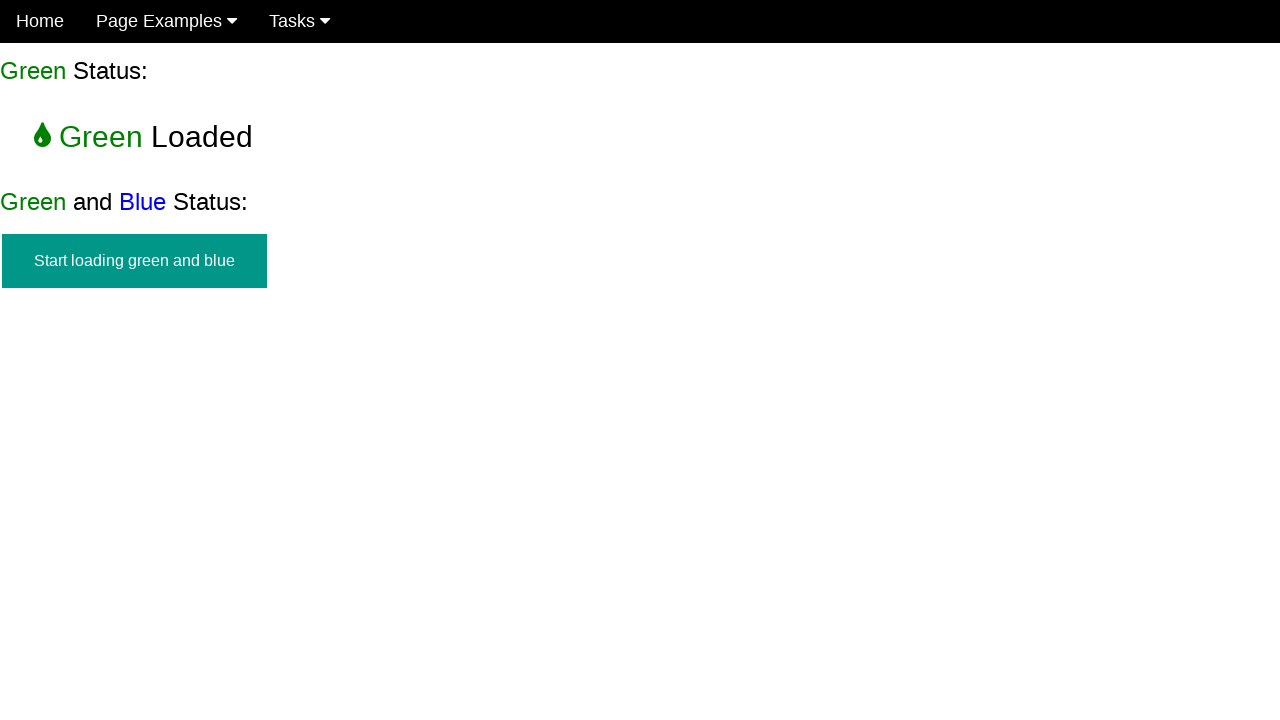

Verified finish element is visible
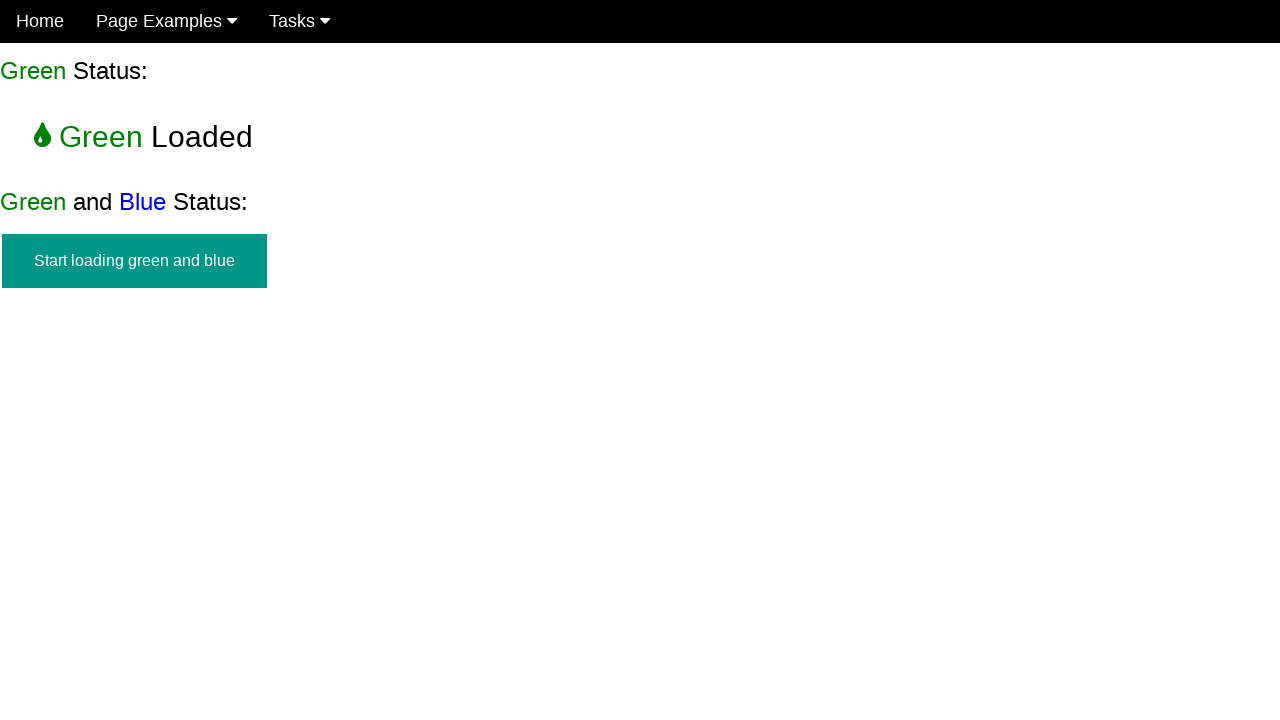

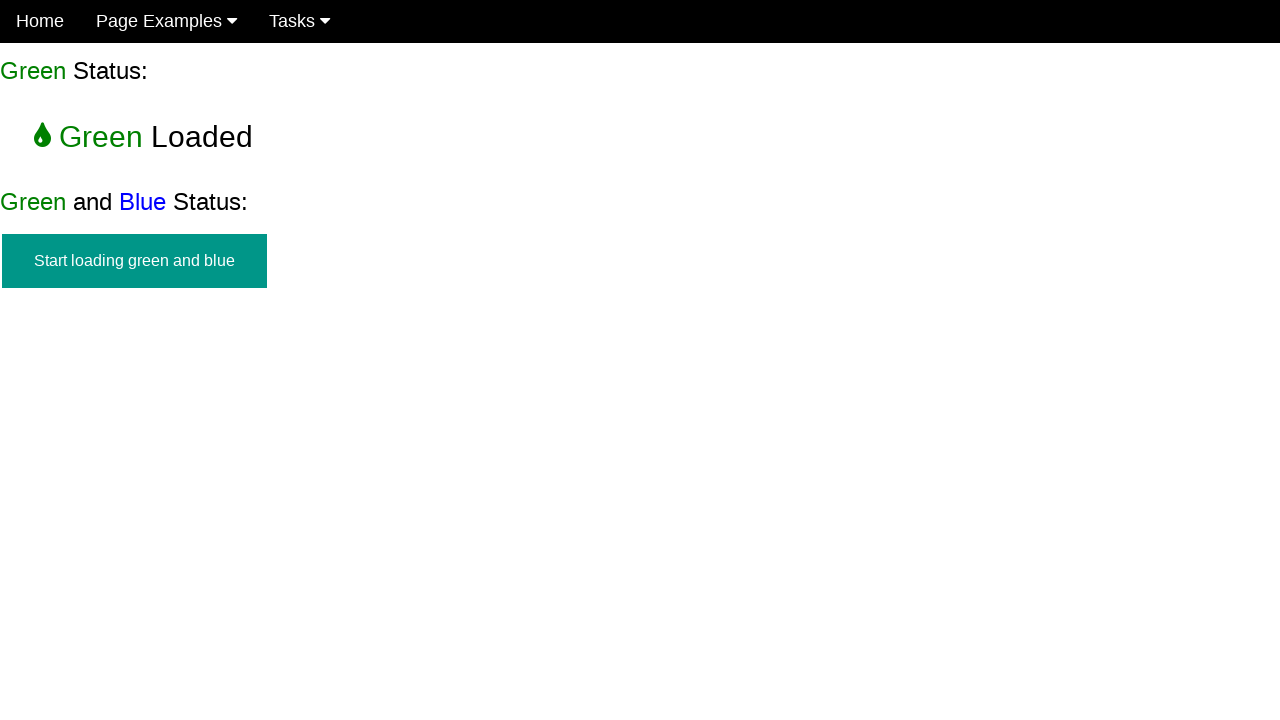